Tests the selectable UI component by clicking on each list item in the default selectable list to verify selection functionality.

Starting URL: http://demo.automationtesting.in/Selectable.html

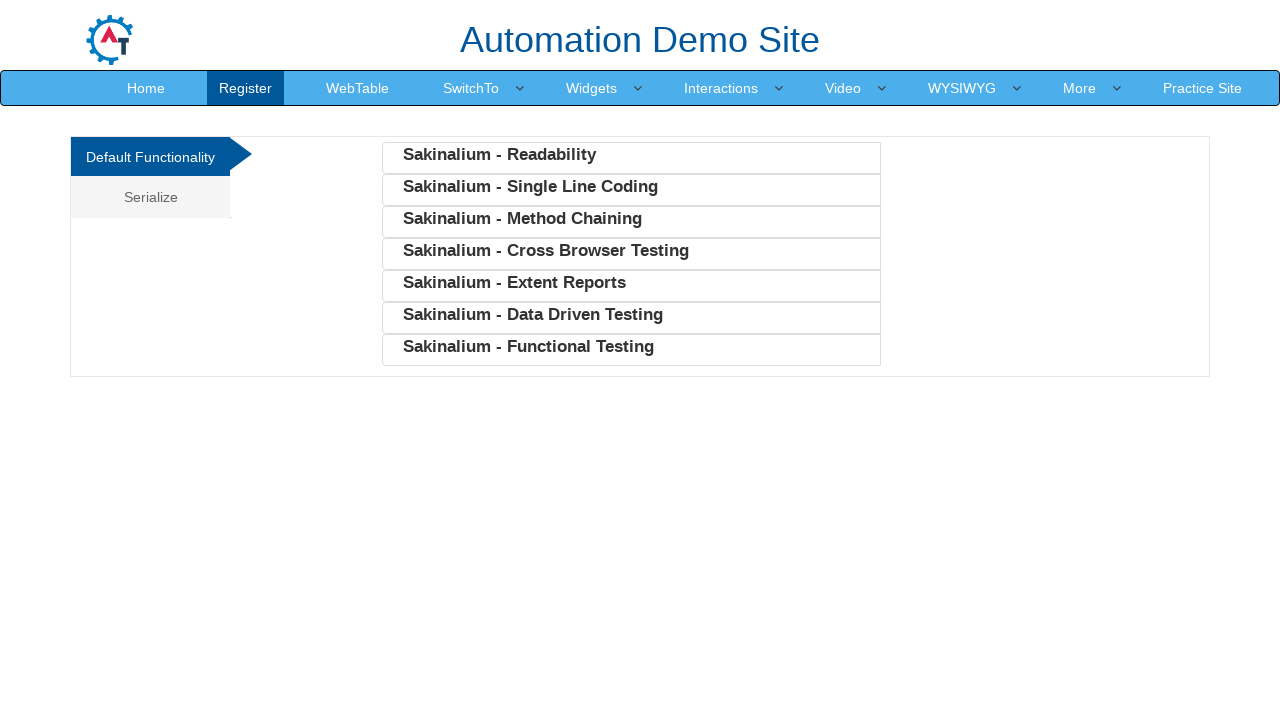

Waited for selectable list to load
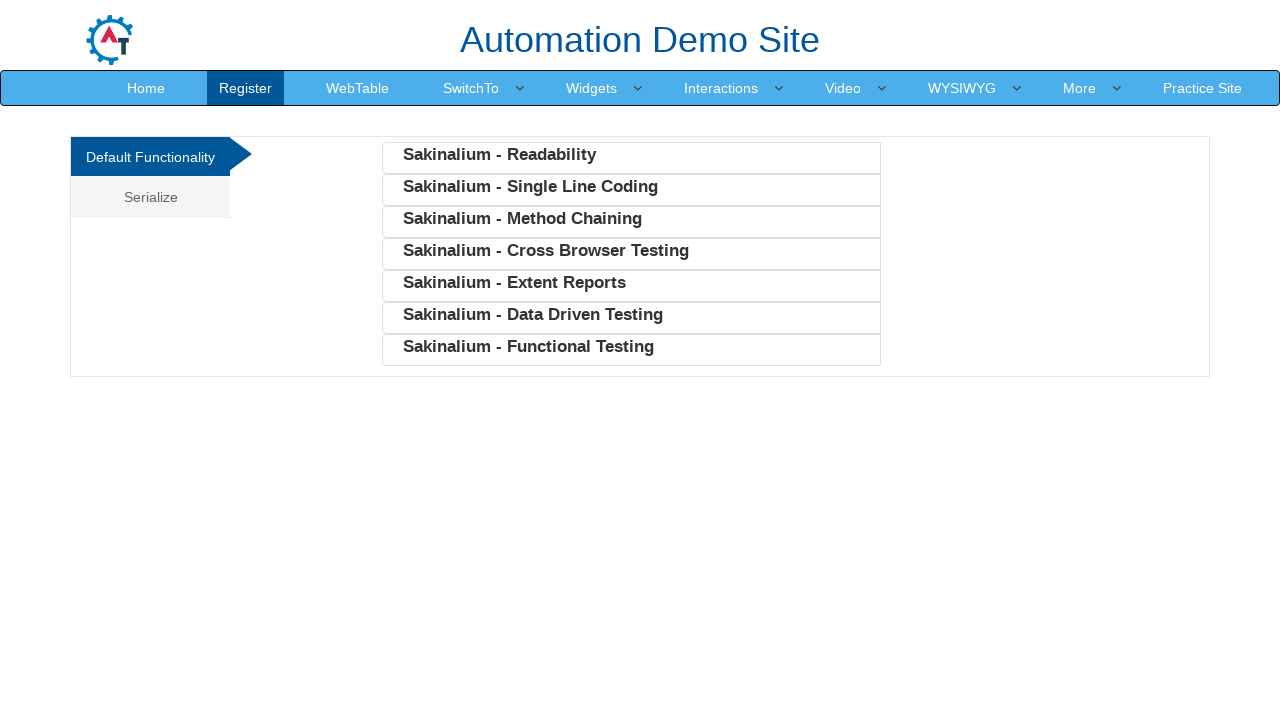

Located all list items in the selectable list
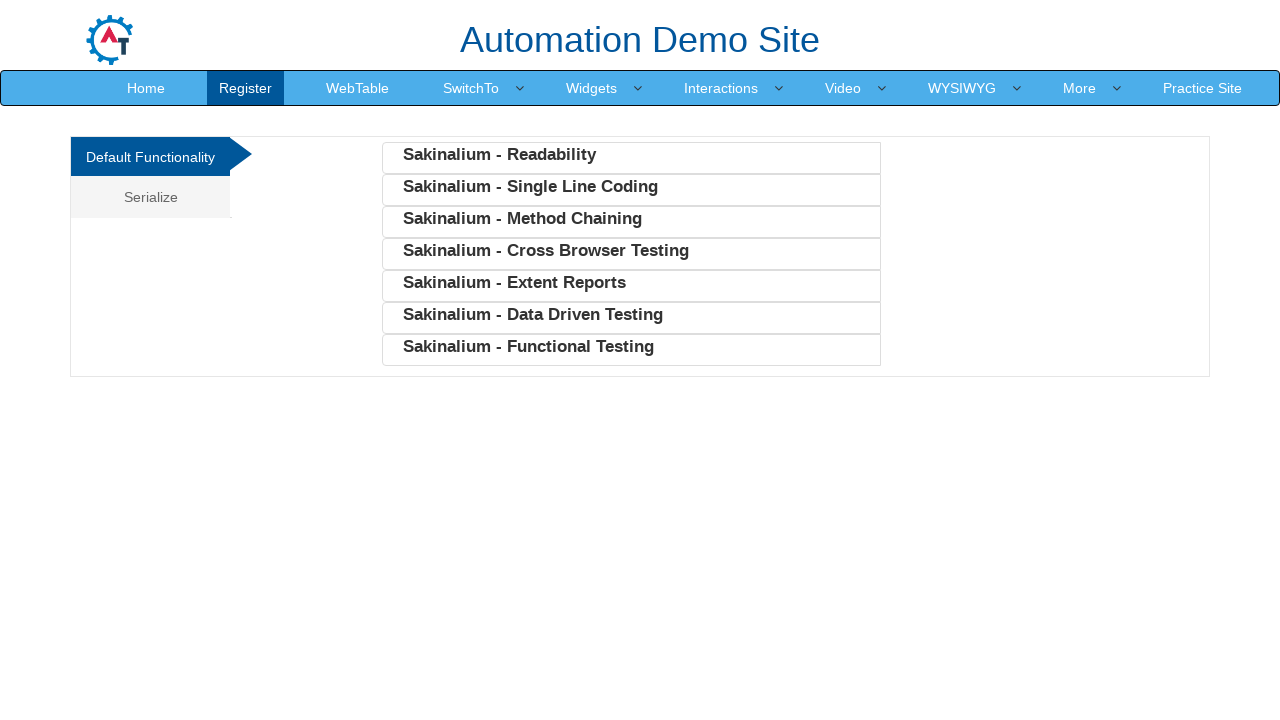

Found 7 items in the selectable list
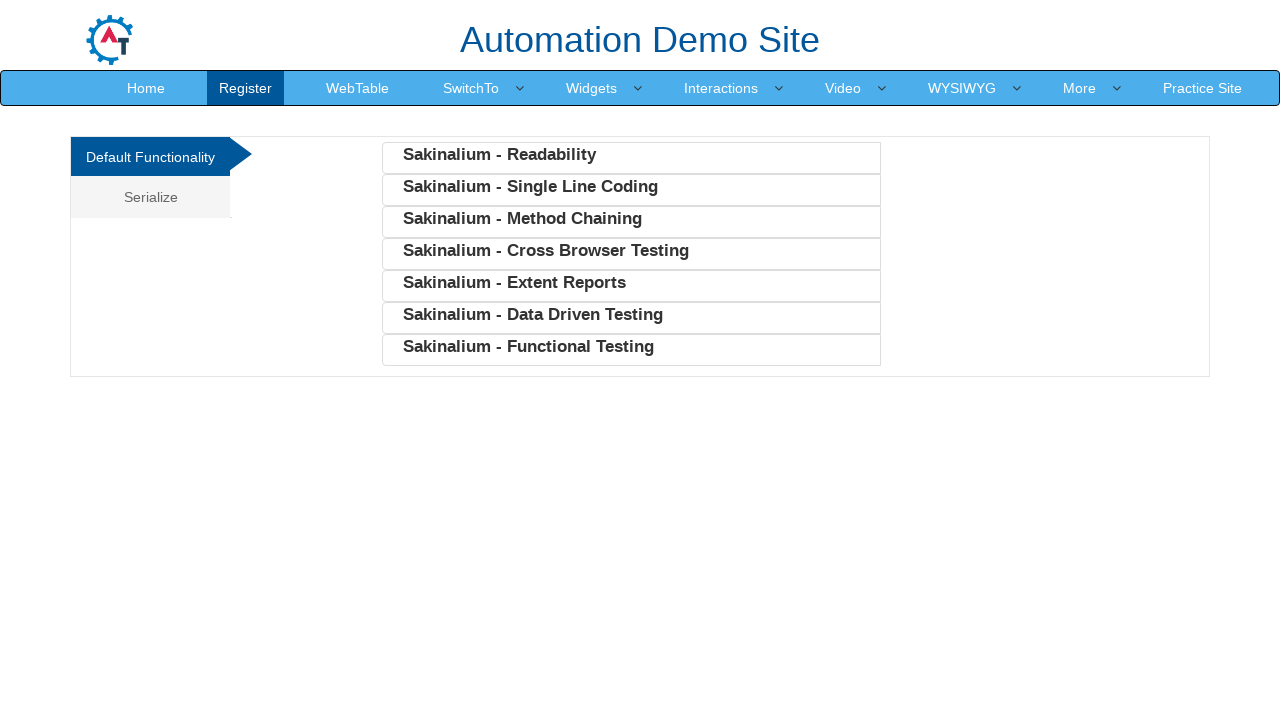

Clicked list item 1 to select it at (631, 158) on xpath=//ul[@class='deaultFunc']/li >> nth=0
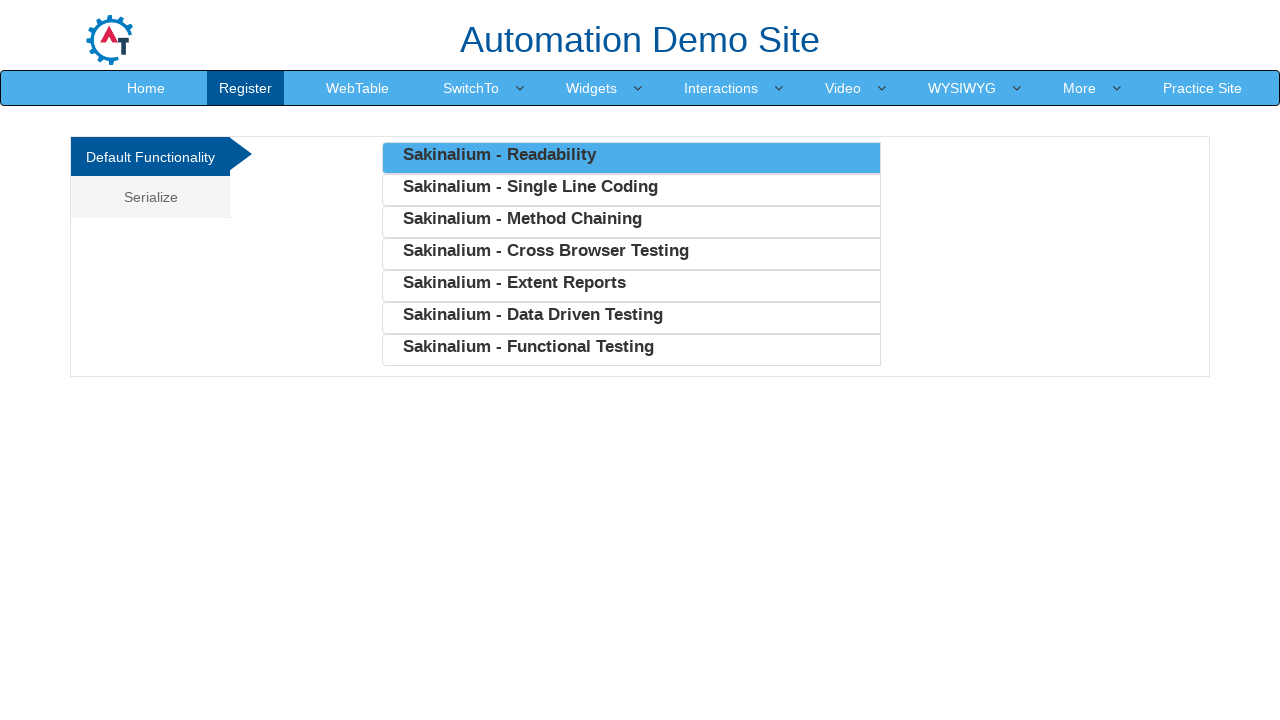

Waited for selection effect on item 1
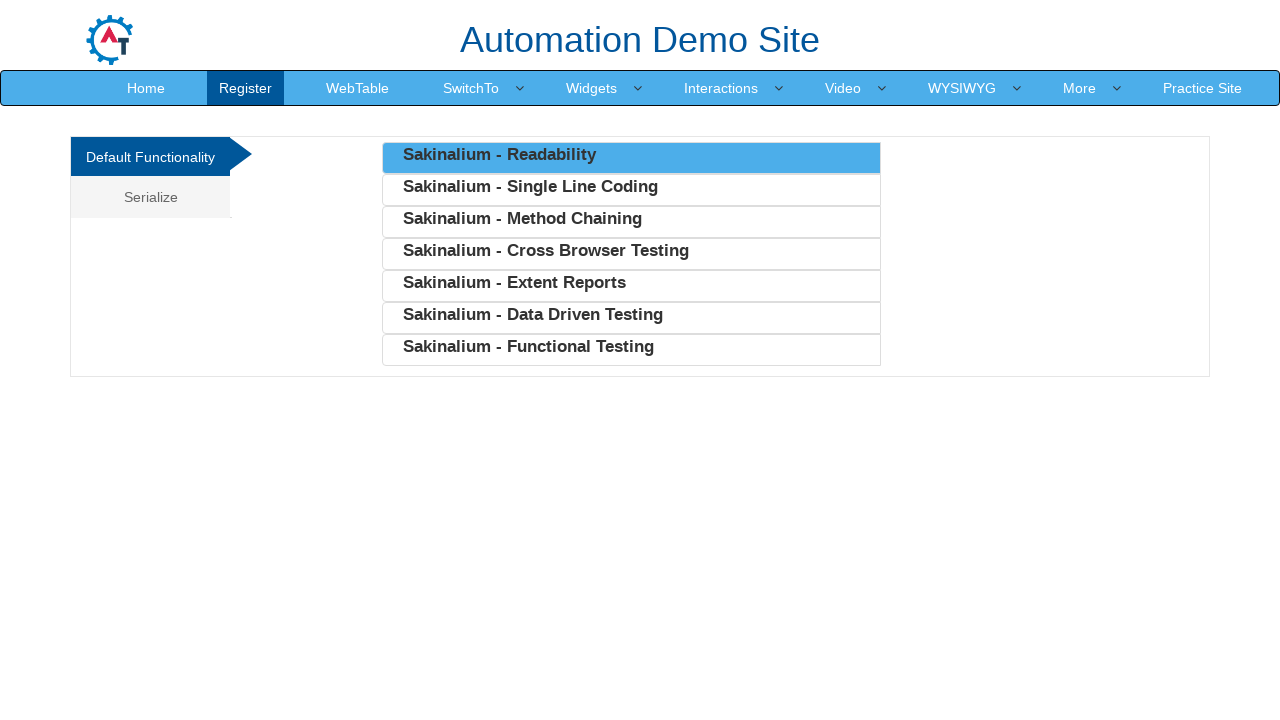

Clicked list item 2 to select it at (631, 190) on xpath=//ul[@class='deaultFunc']/li >> nth=1
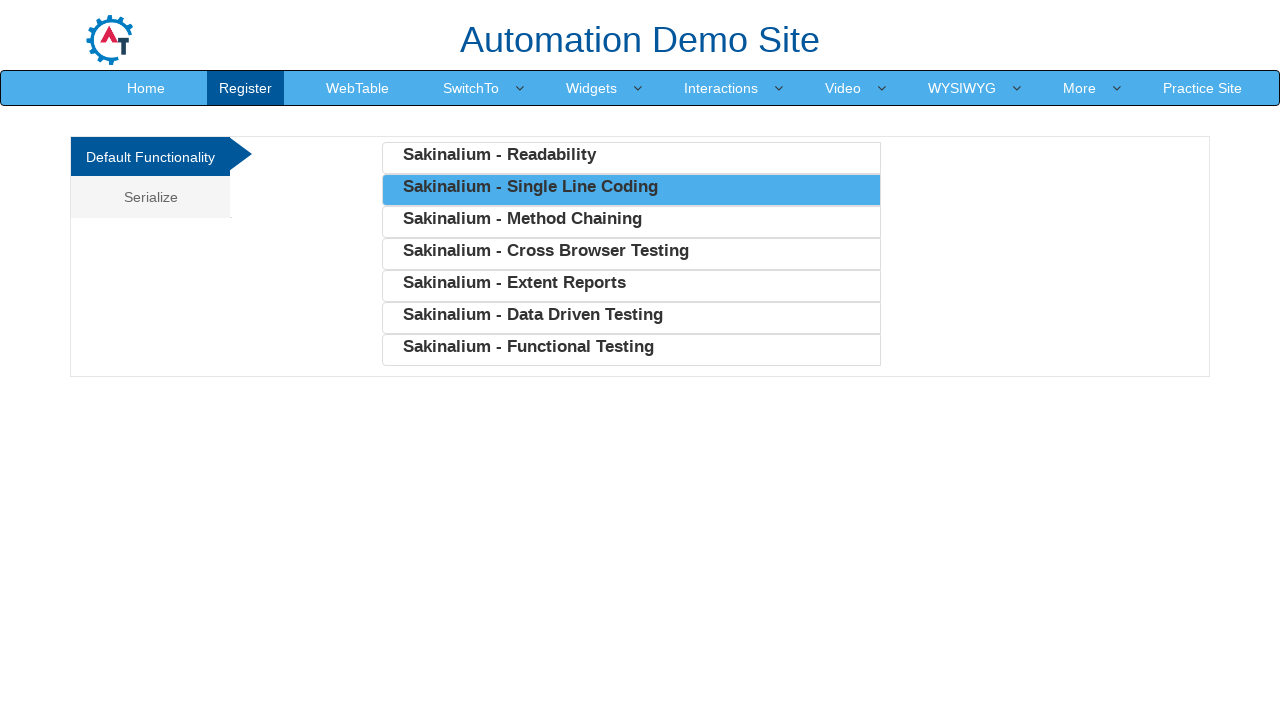

Waited for selection effect on item 2
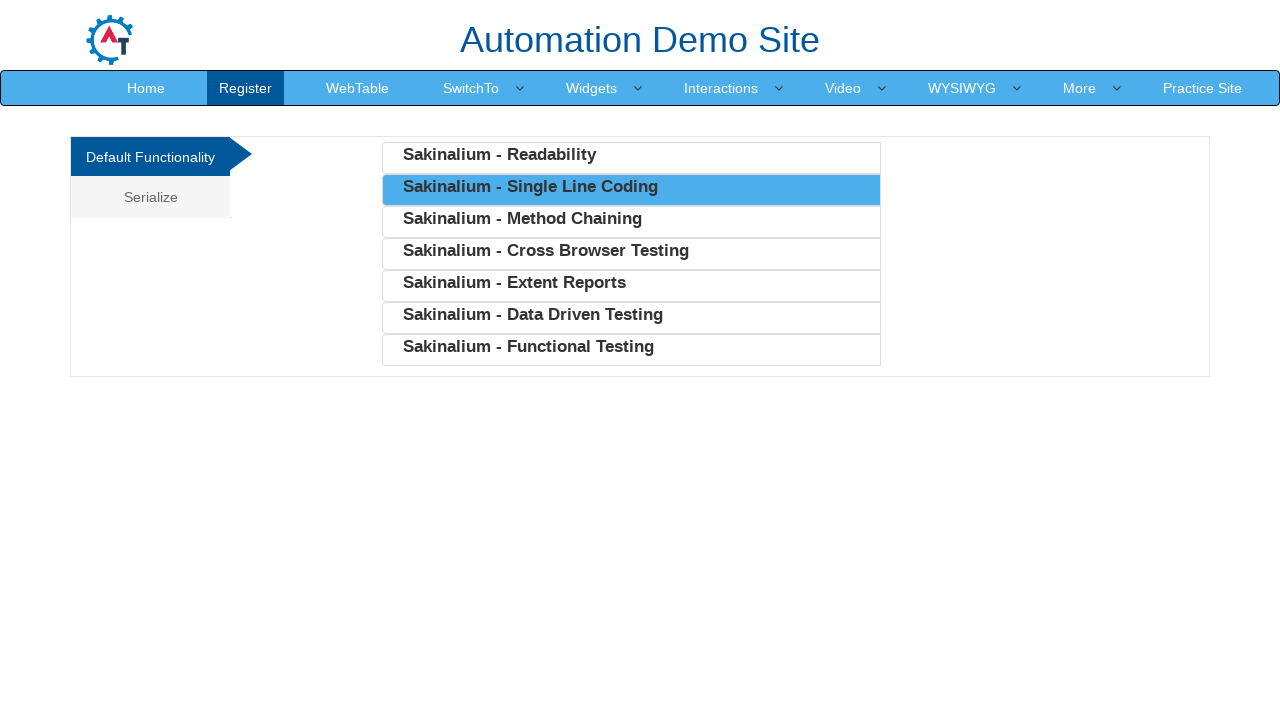

Clicked list item 3 to select it at (631, 222) on xpath=//ul[@class='deaultFunc']/li >> nth=2
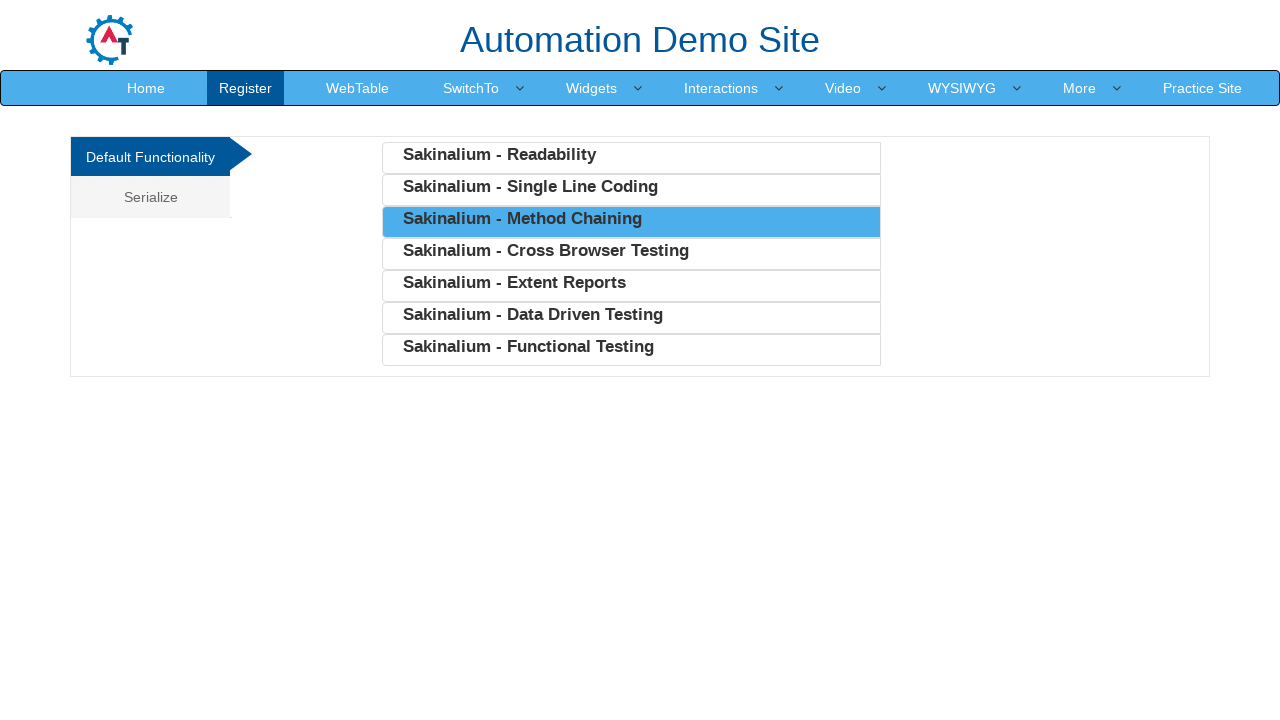

Waited for selection effect on item 3
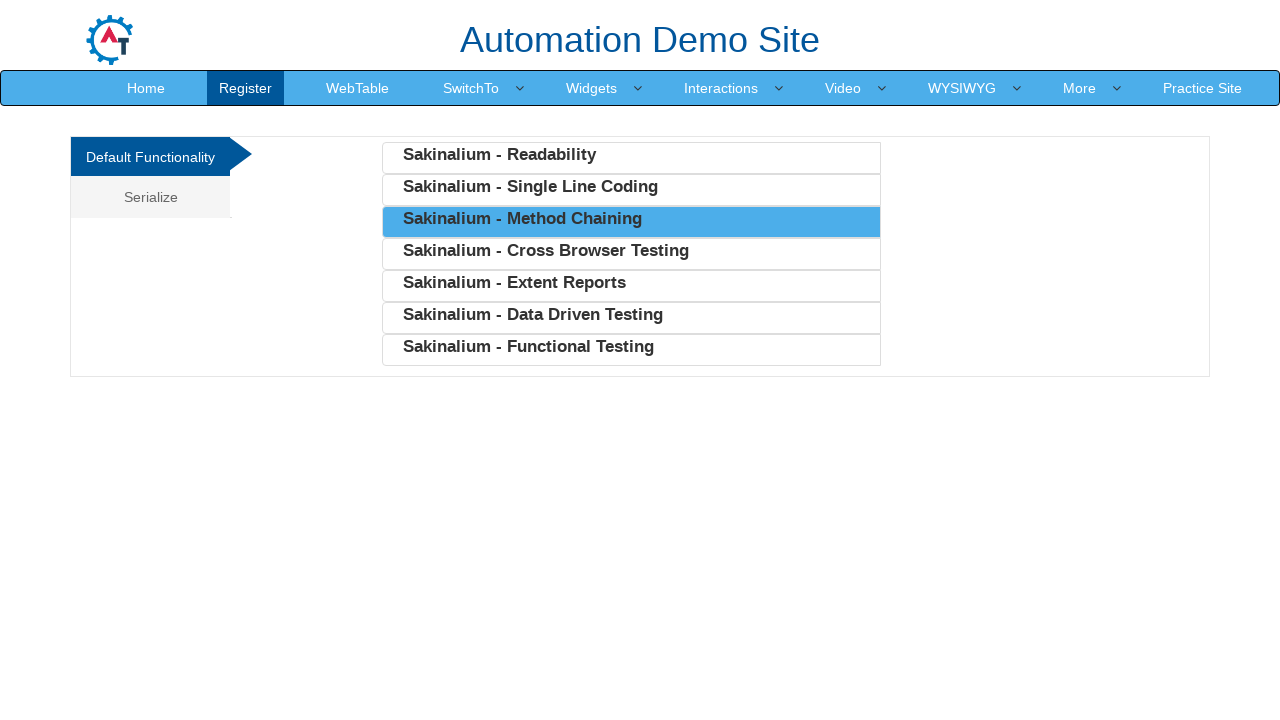

Clicked list item 4 to select it at (631, 254) on xpath=//ul[@class='deaultFunc']/li >> nth=3
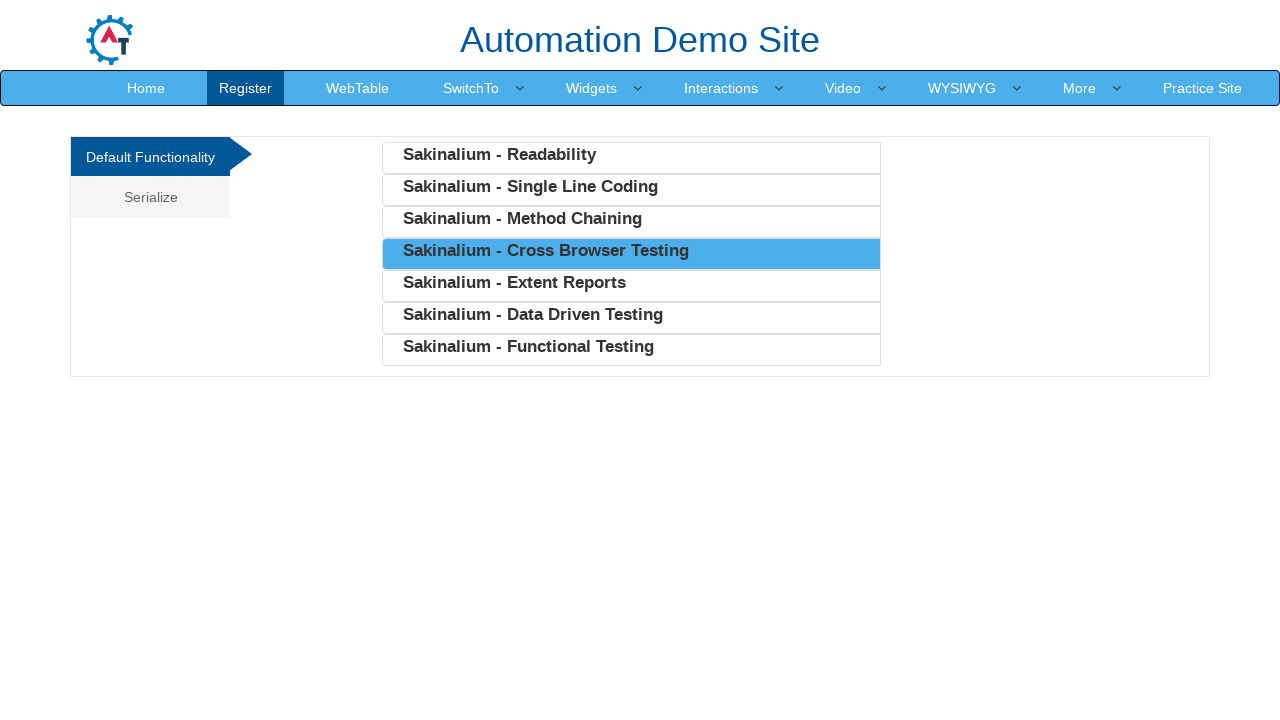

Waited for selection effect on item 4
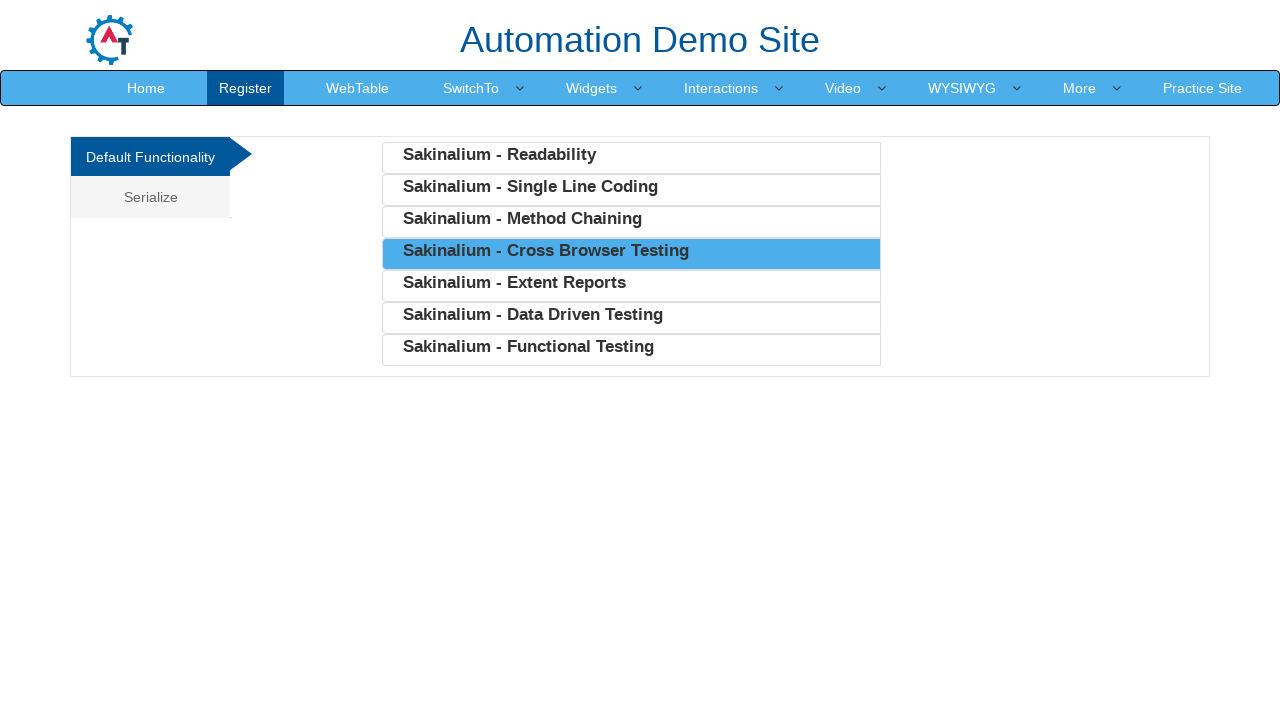

Clicked list item 5 to select it at (631, 286) on xpath=//ul[@class='deaultFunc']/li >> nth=4
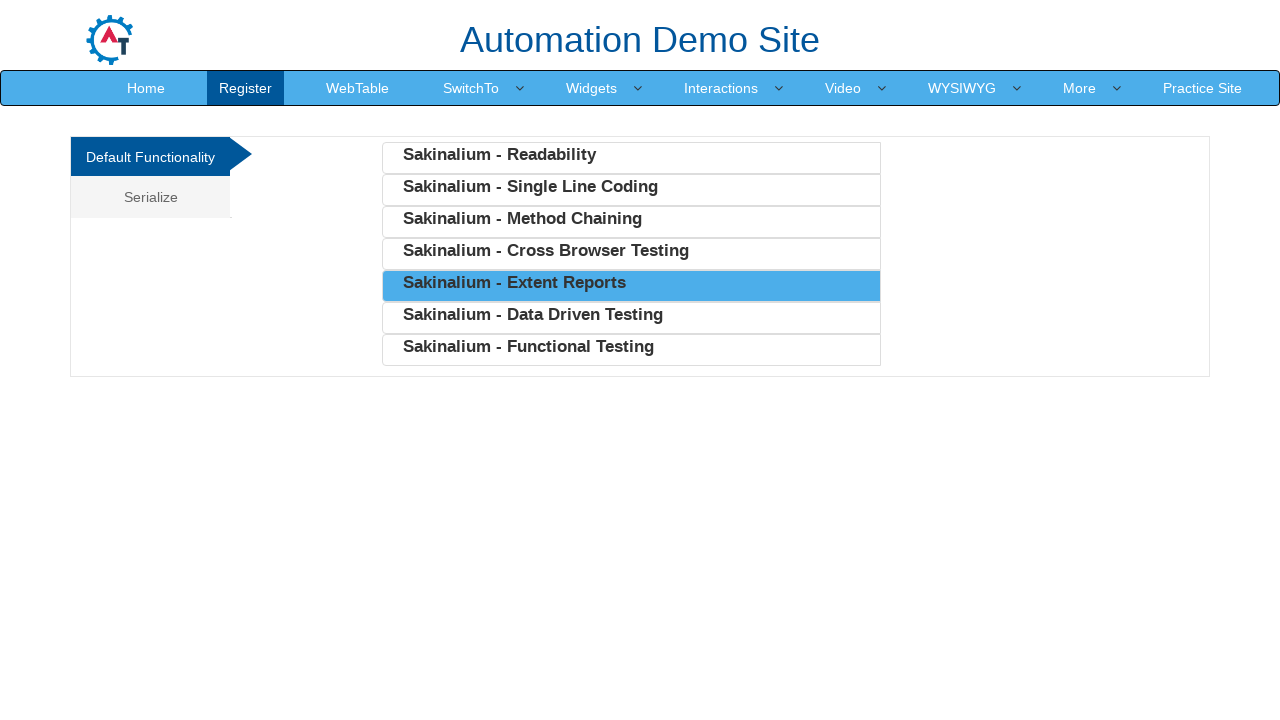

Waited for selection effect on item 5
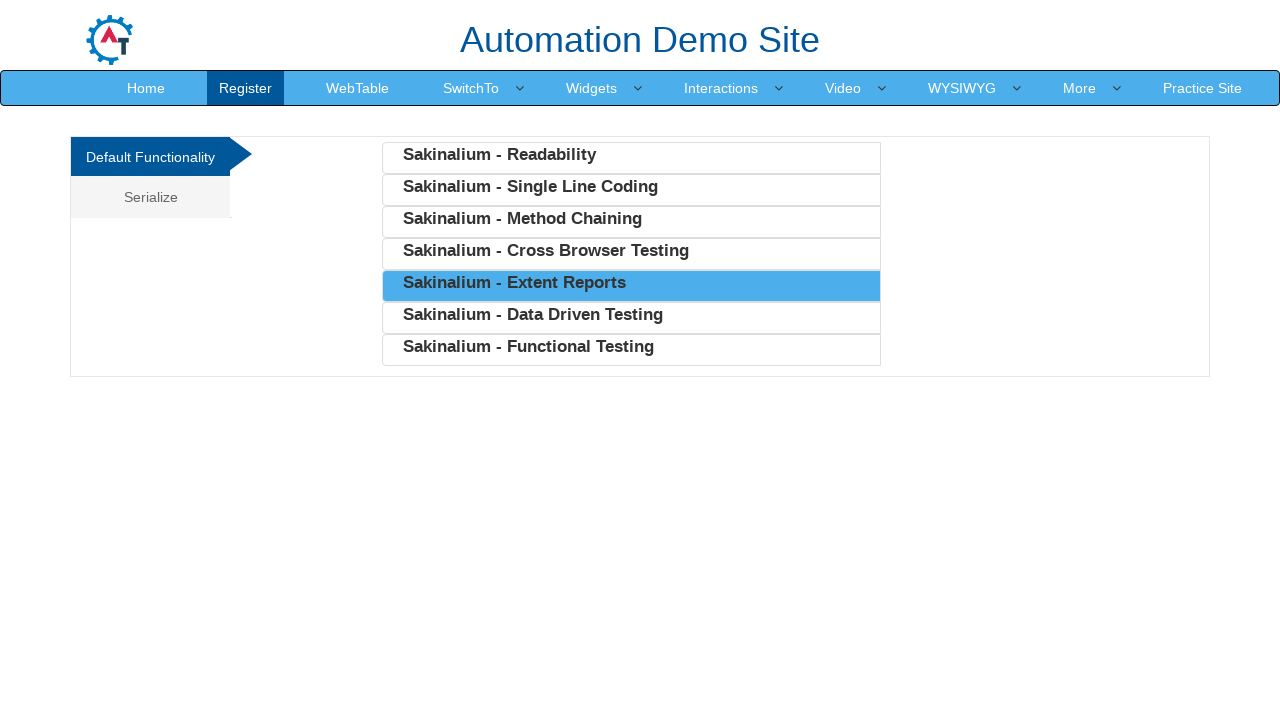

Clicked list item 6 to select it at (631, 318) on xpath=//ul[@class='deaultFunc']/li >> nth=5
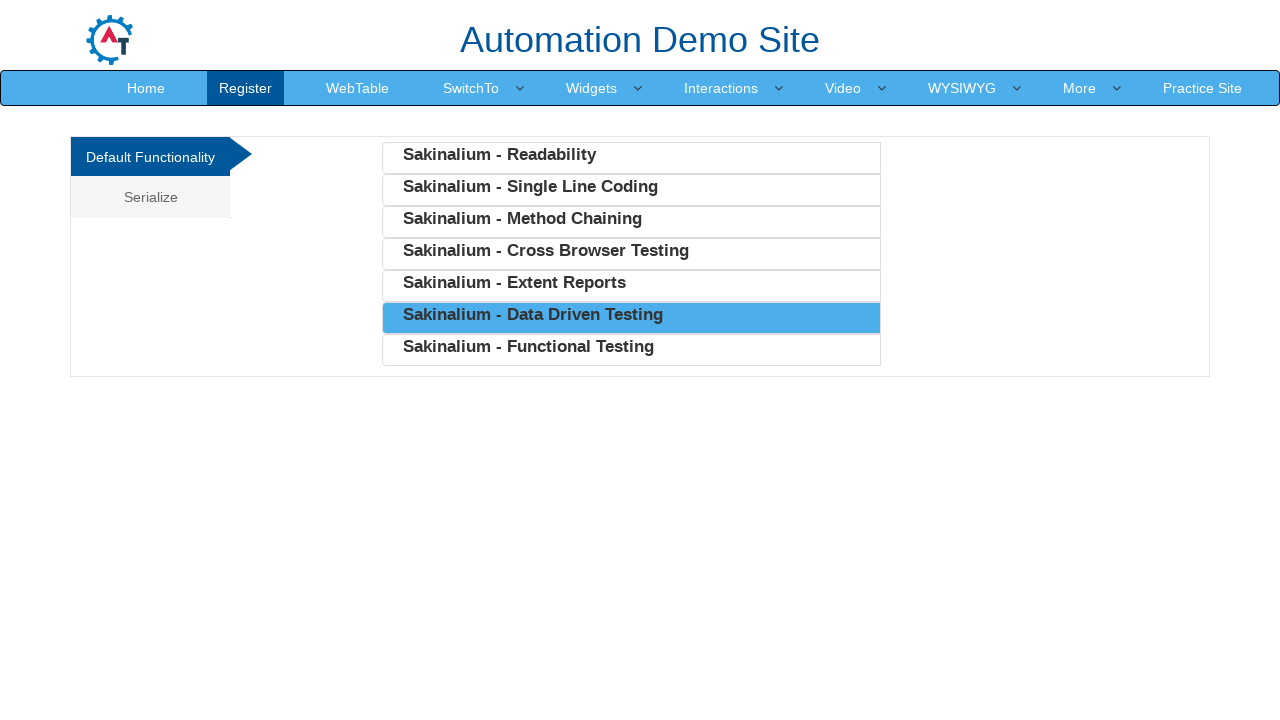

Waited for selection effect on item 6
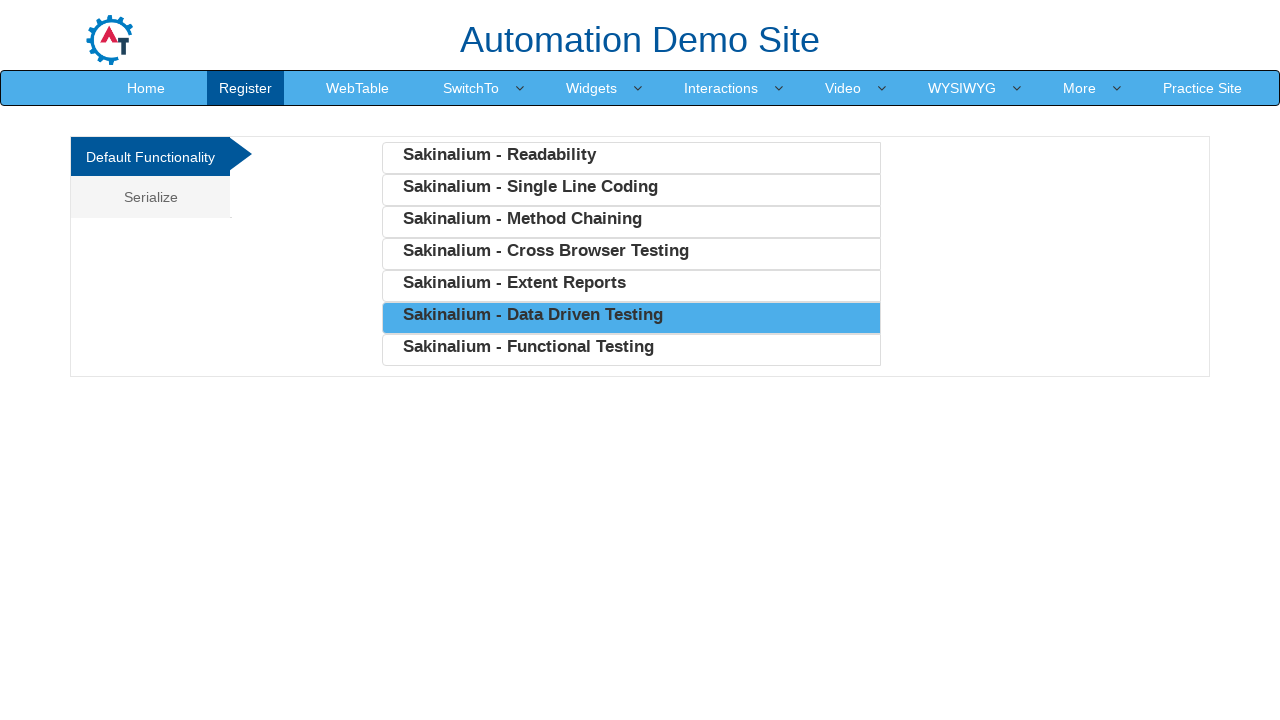

Clicked list item 7 to select it at (631, 350) on xpath=//ul[@class='deaultFunc']/li >> nth=6
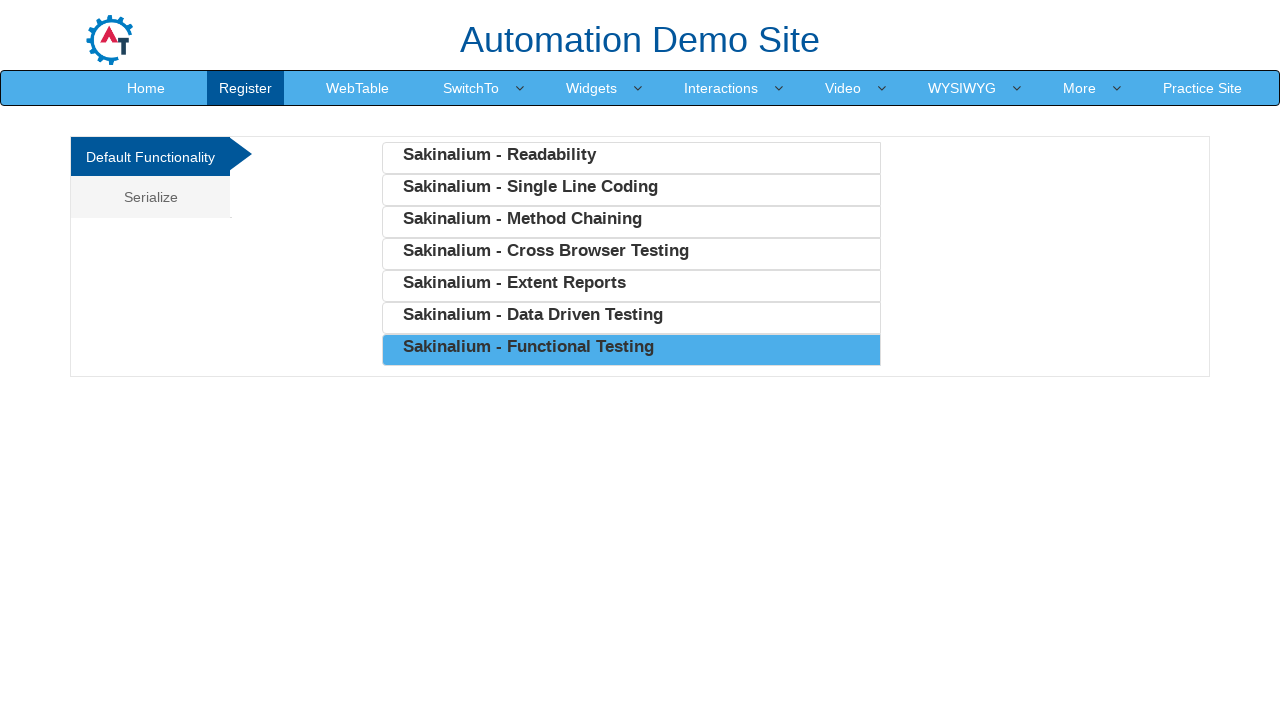

Waited for selection effect on item 7
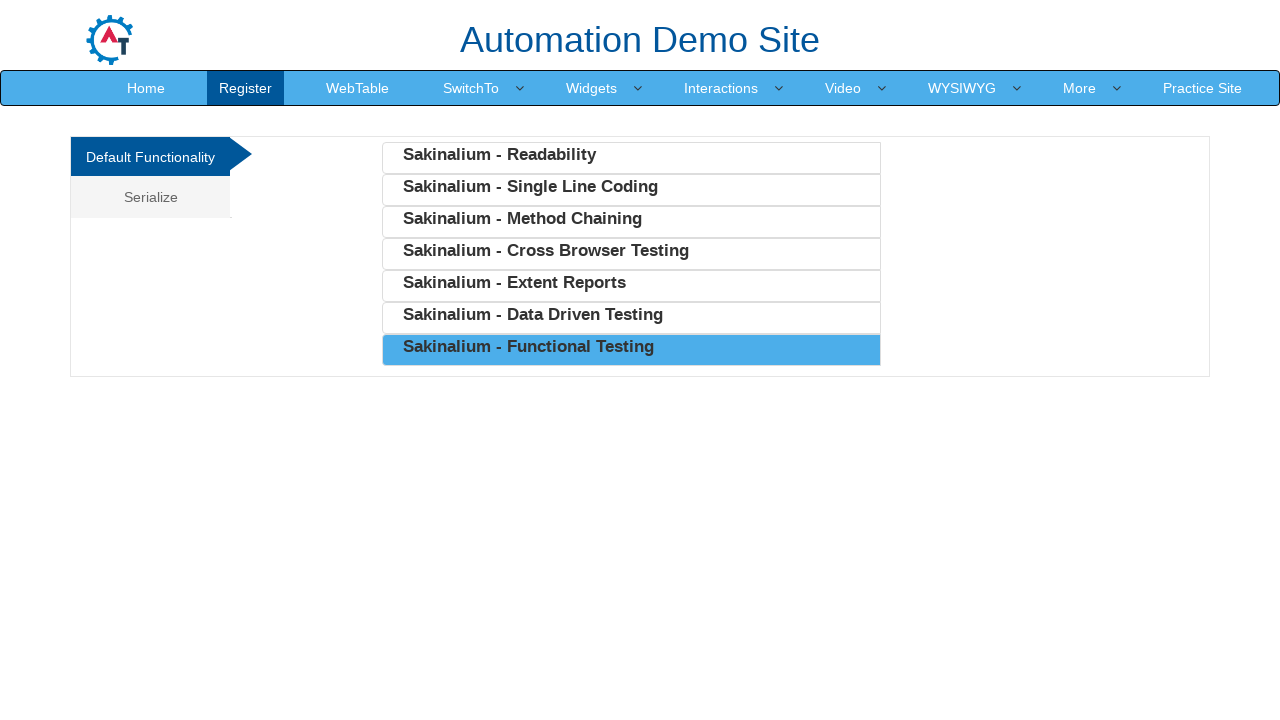

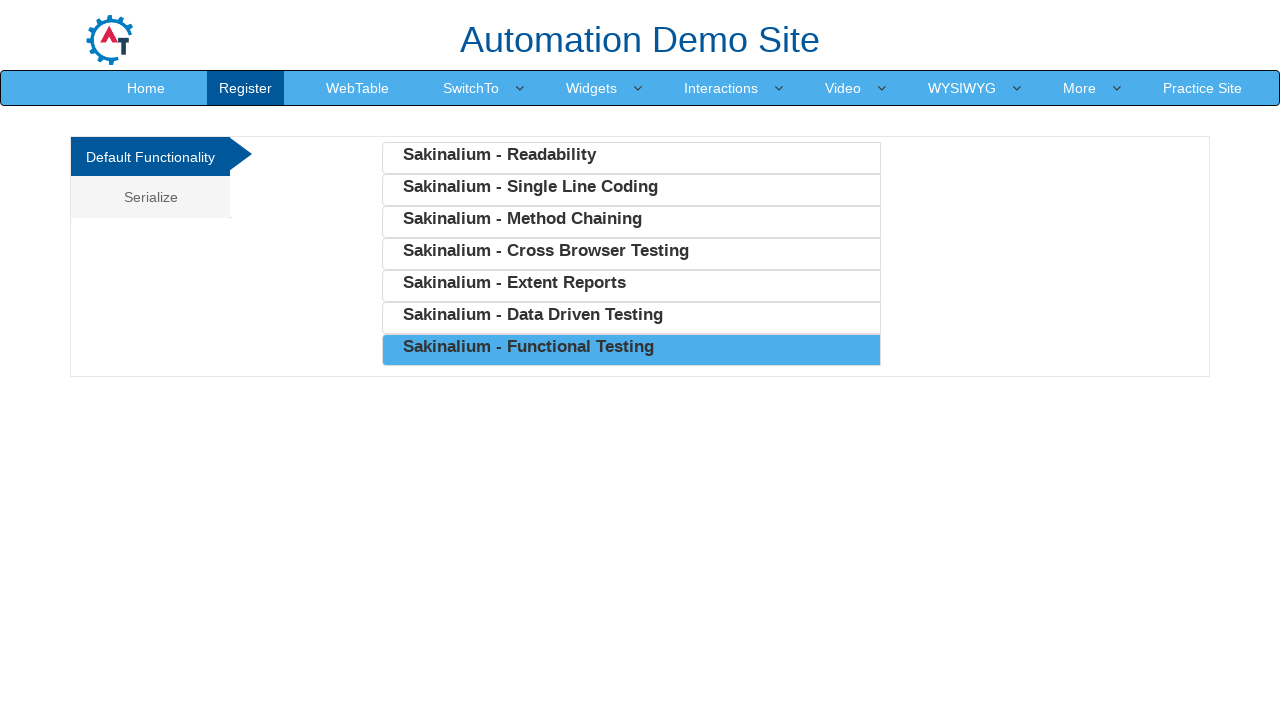